Tests window handling and alert interactions by opening a new tab, switching to it, triggering an alert, and accepting it

Starting URL: https://www.hyrtutorials.com/p/window-handles-practice.html

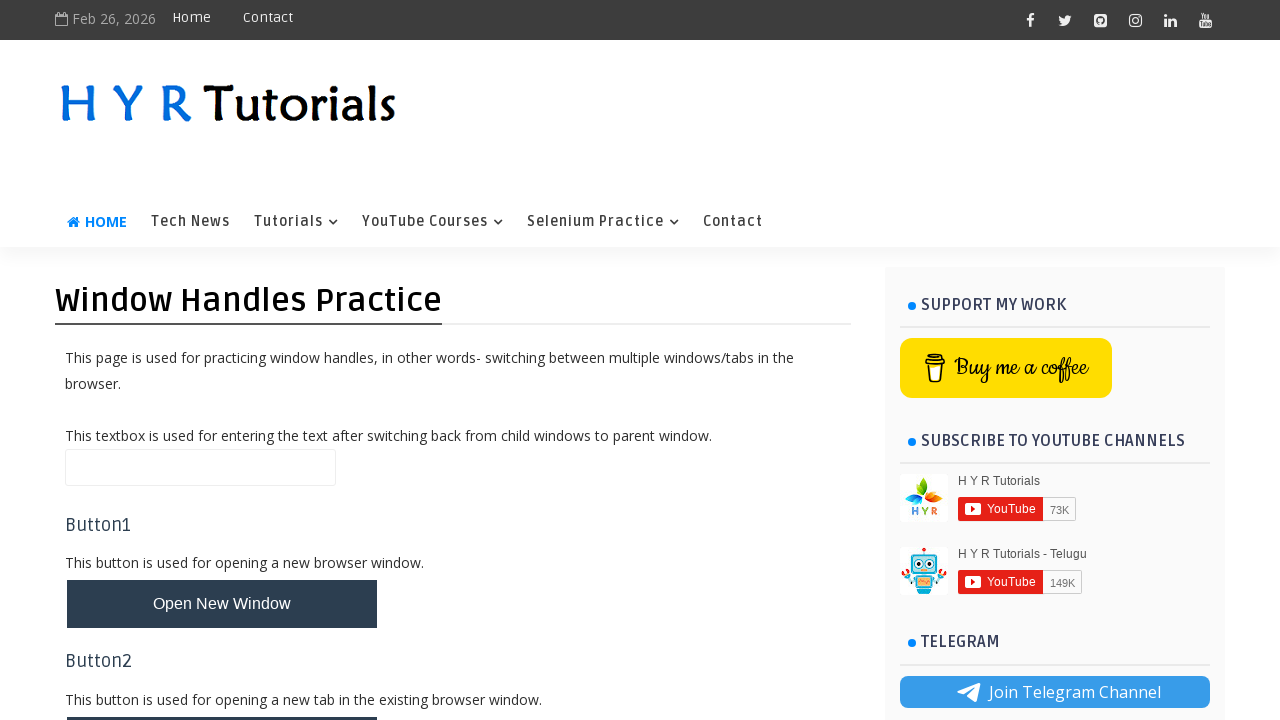

Clicked button to open new tab at (222, 696) on #newTabBtn
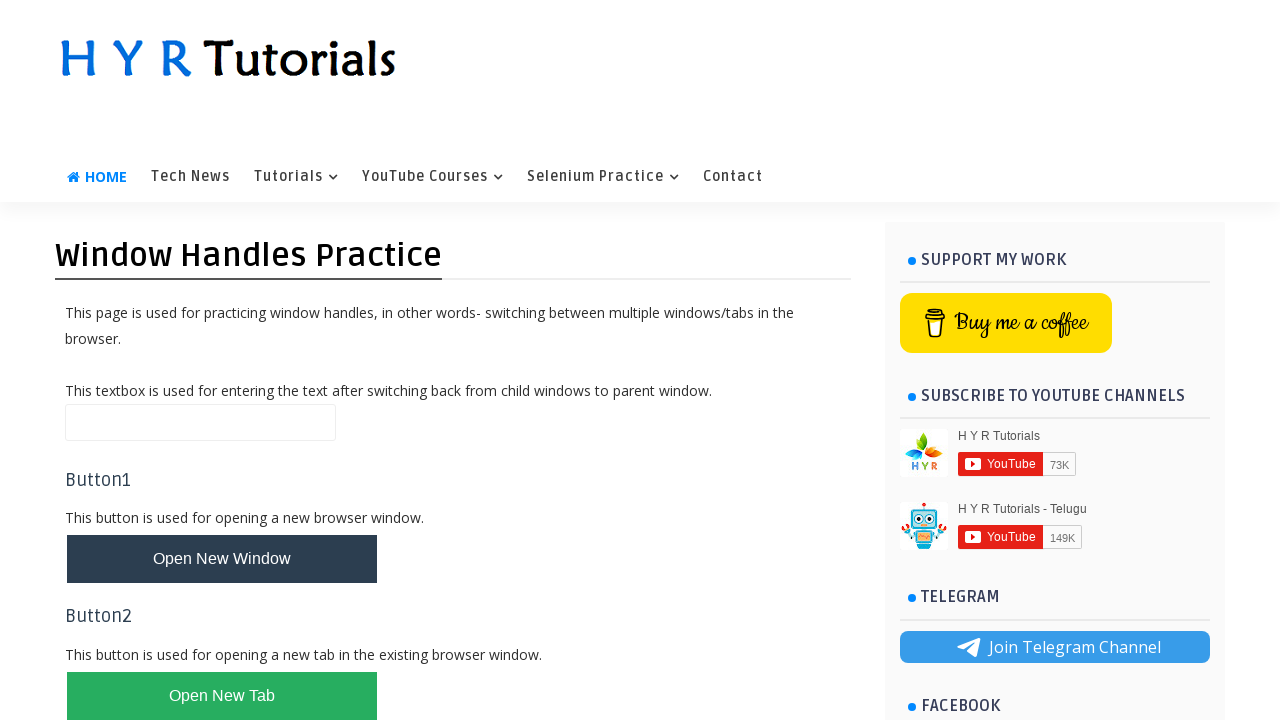

New tab opened and captured
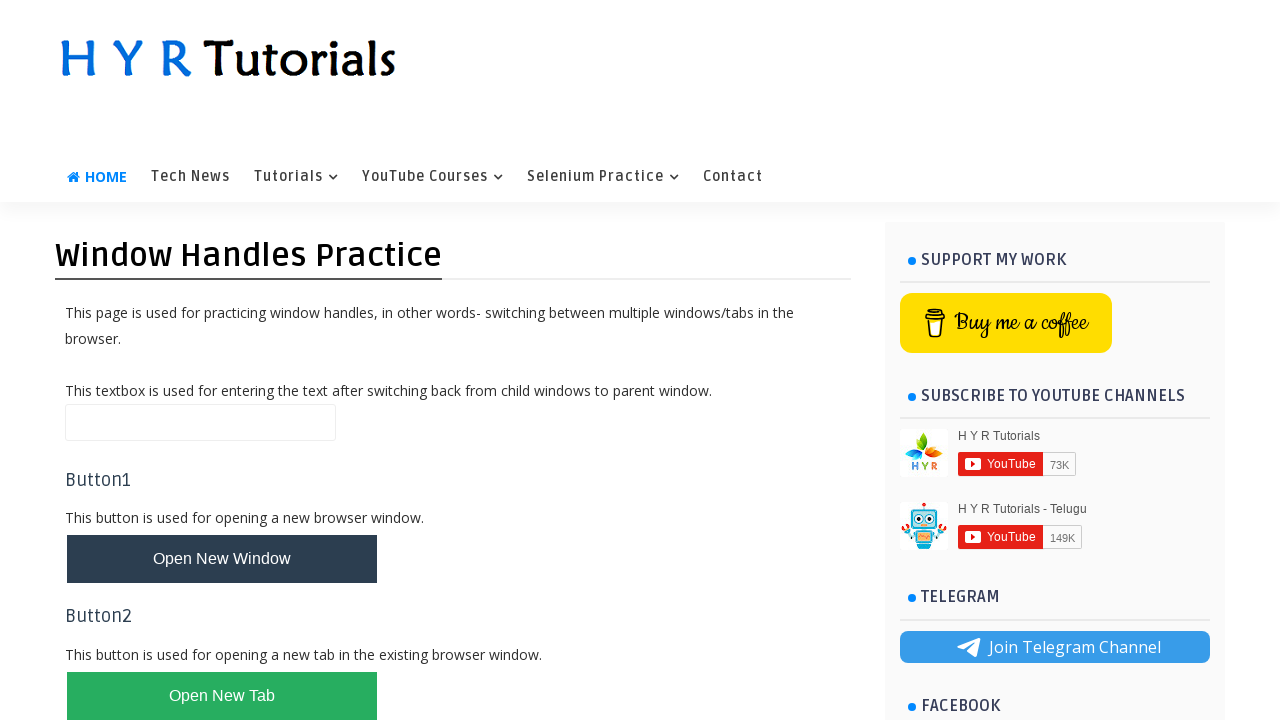

New tab page loaded completely
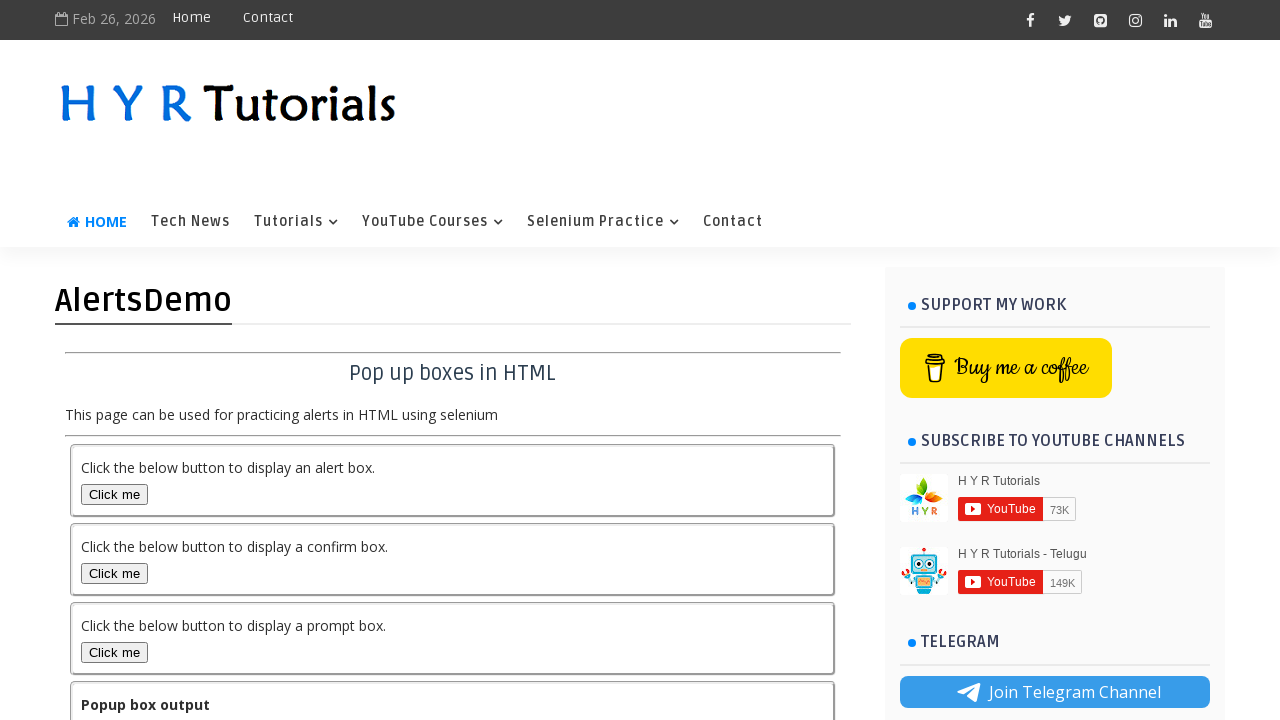

Set up dialog handler to accept alerts
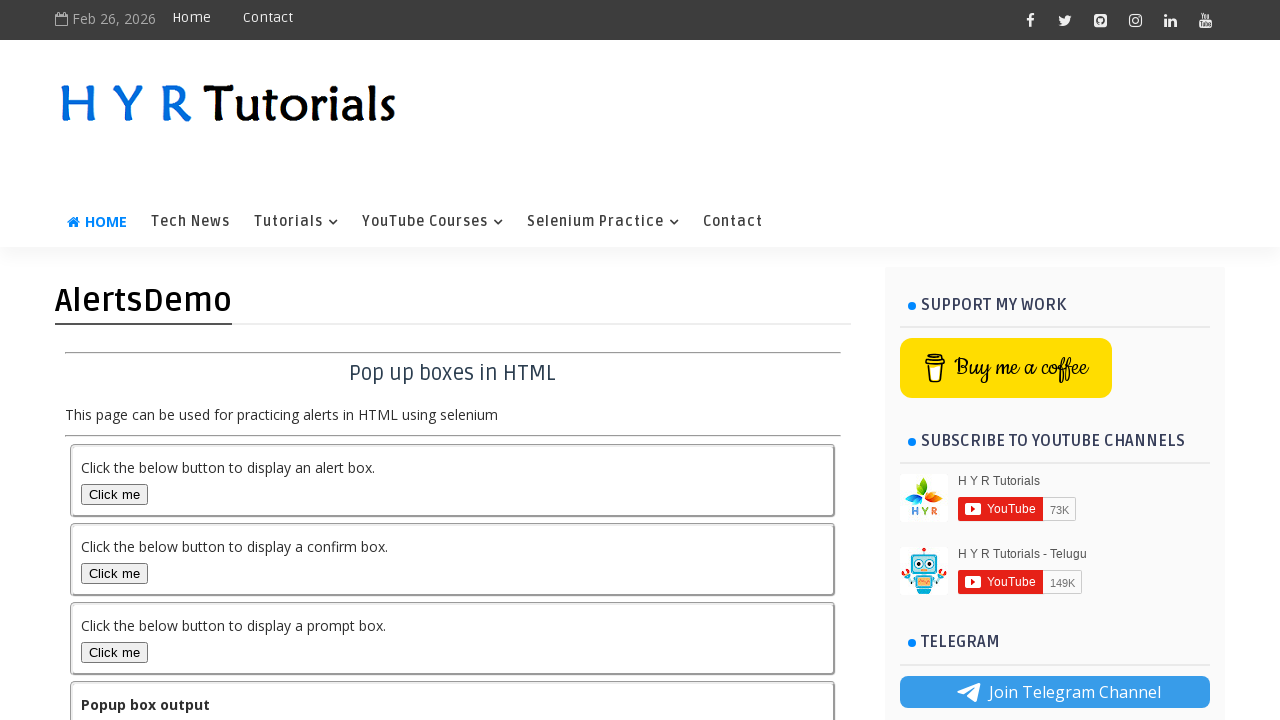

Clicked alert button and accepted the alert at (114, 494) on #alertBox
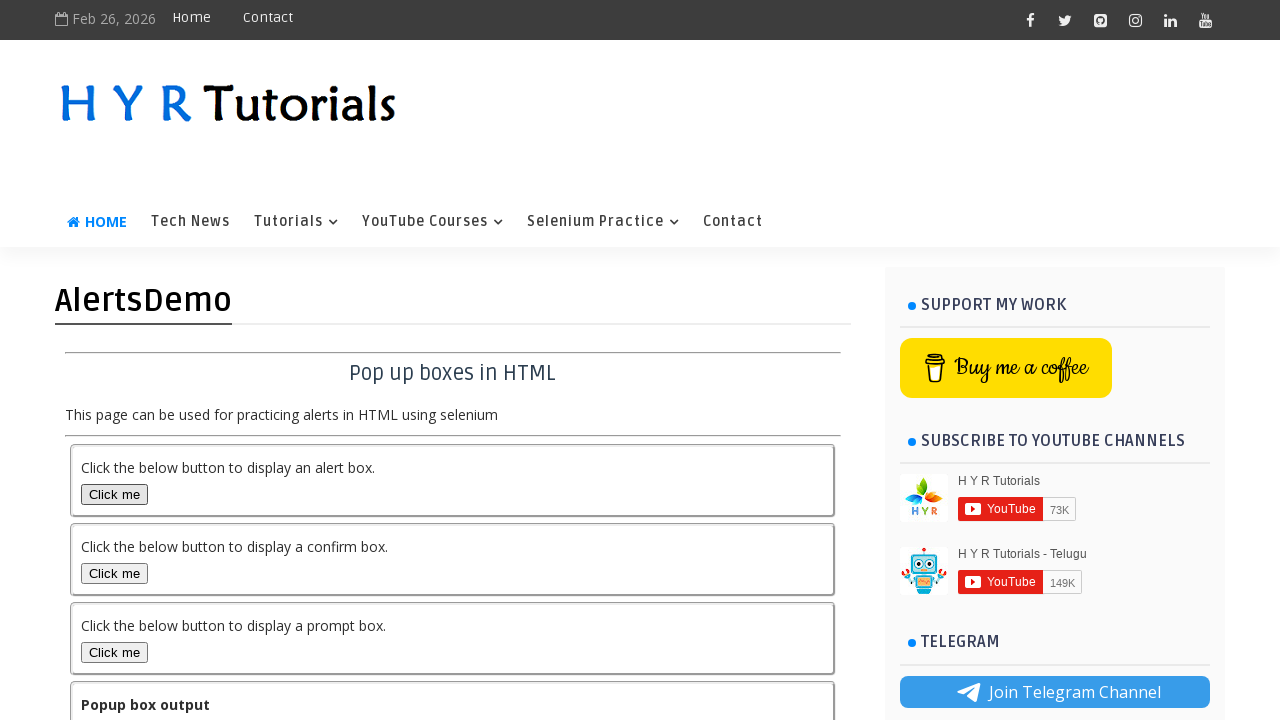

Closed the new tab
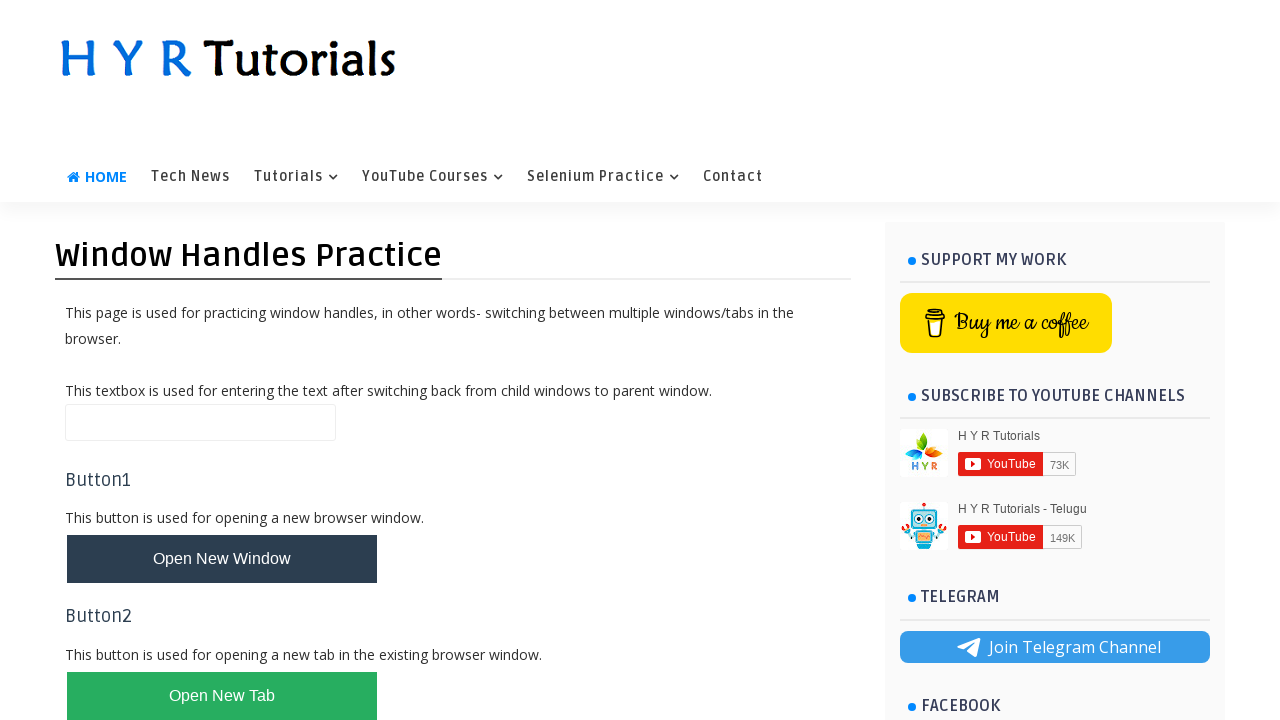

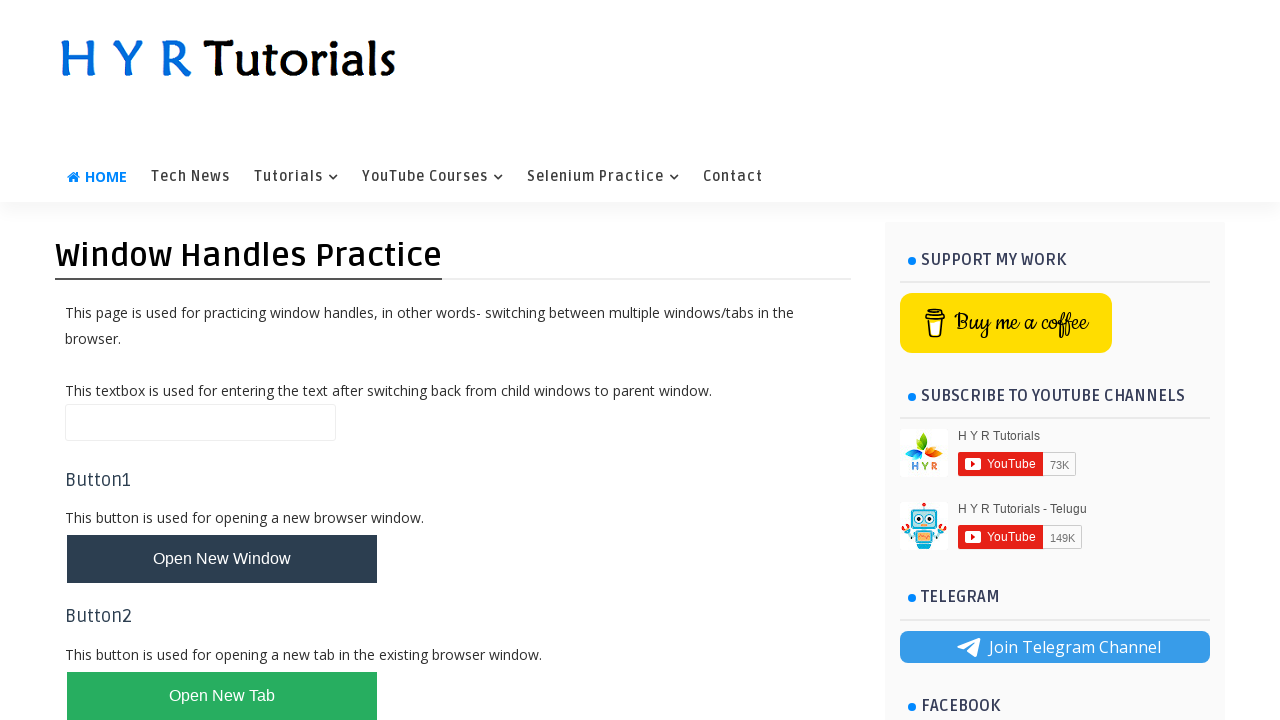